Tests that numeric input field values can be decremented using the down arrow key

Starting URL: http://the-internet.herokuapp.com/

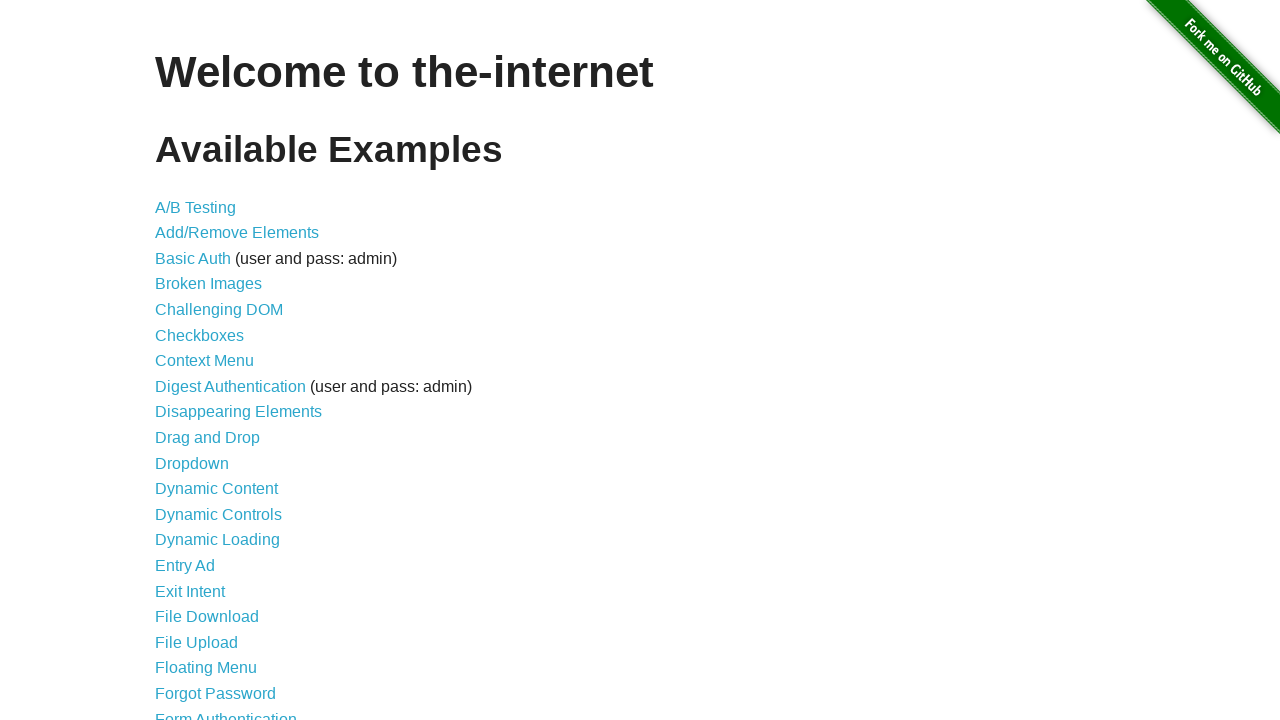

Clicked link to navigate to inputs page at (176, 361) on a[href='/inputs']
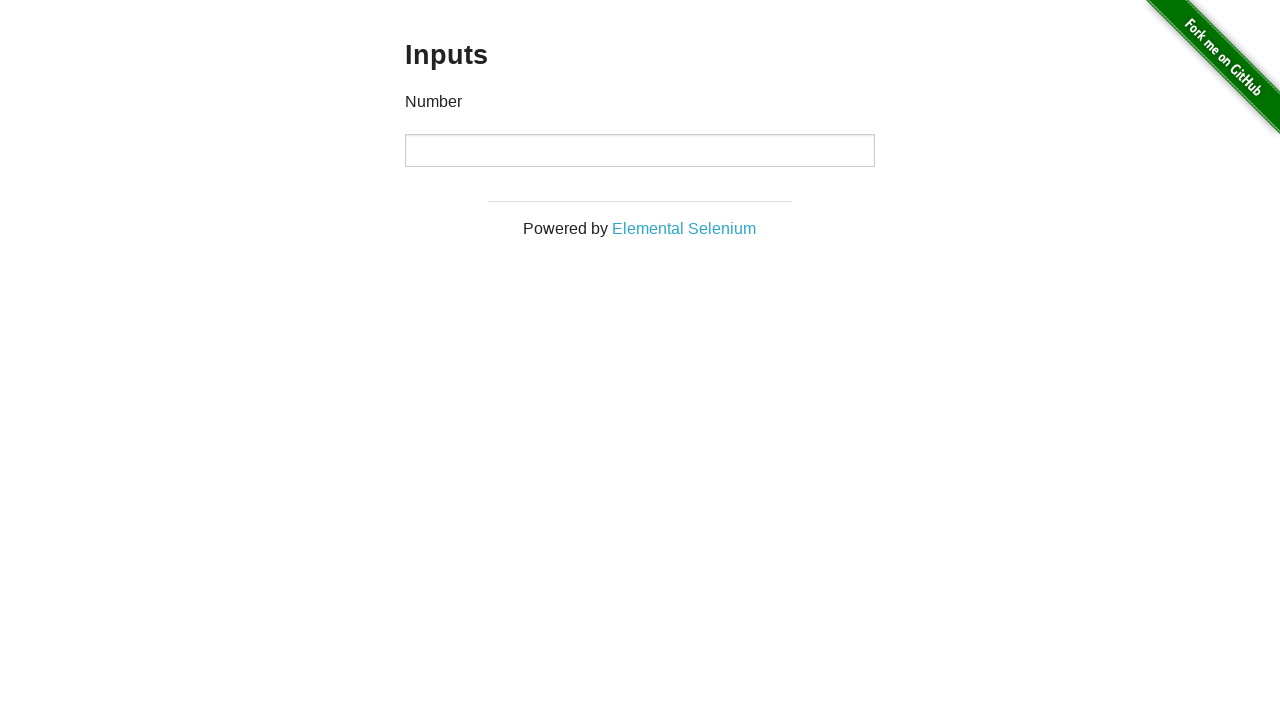

Located numeric input field
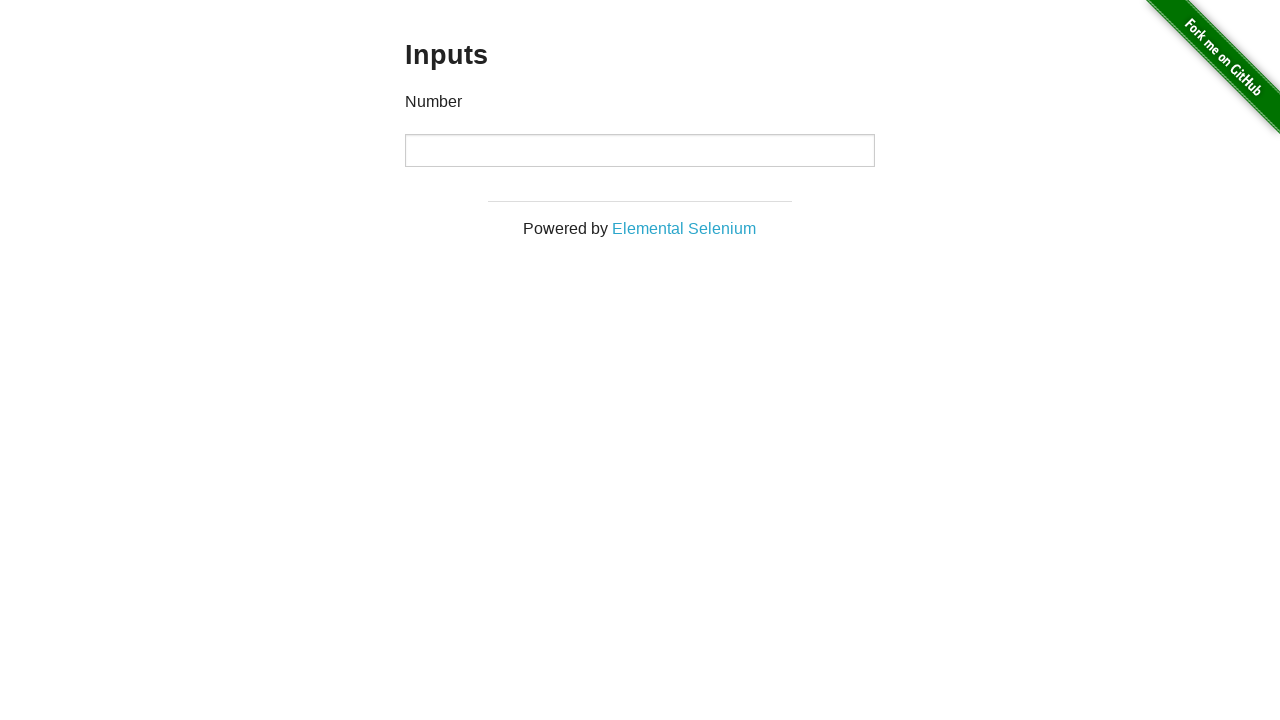

Pressed ArrowDown key once to decrement value on input
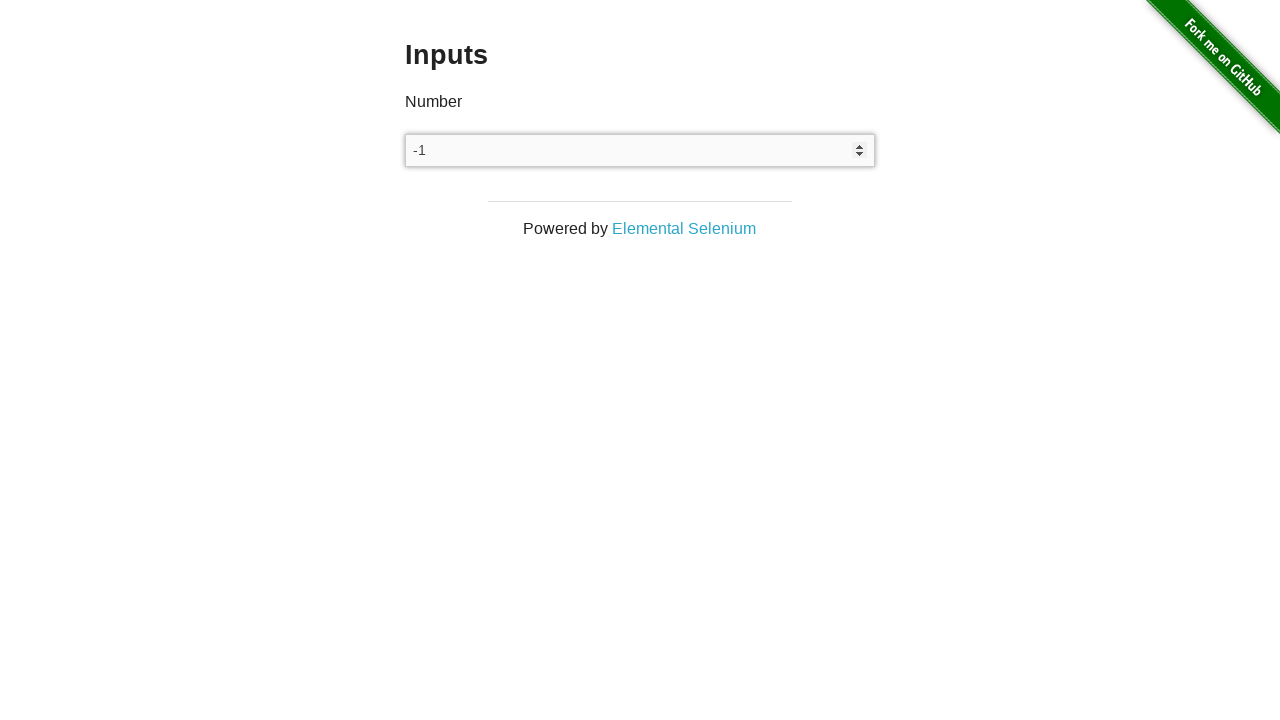

Pressed ArrowDown key second time to decrement value further on input
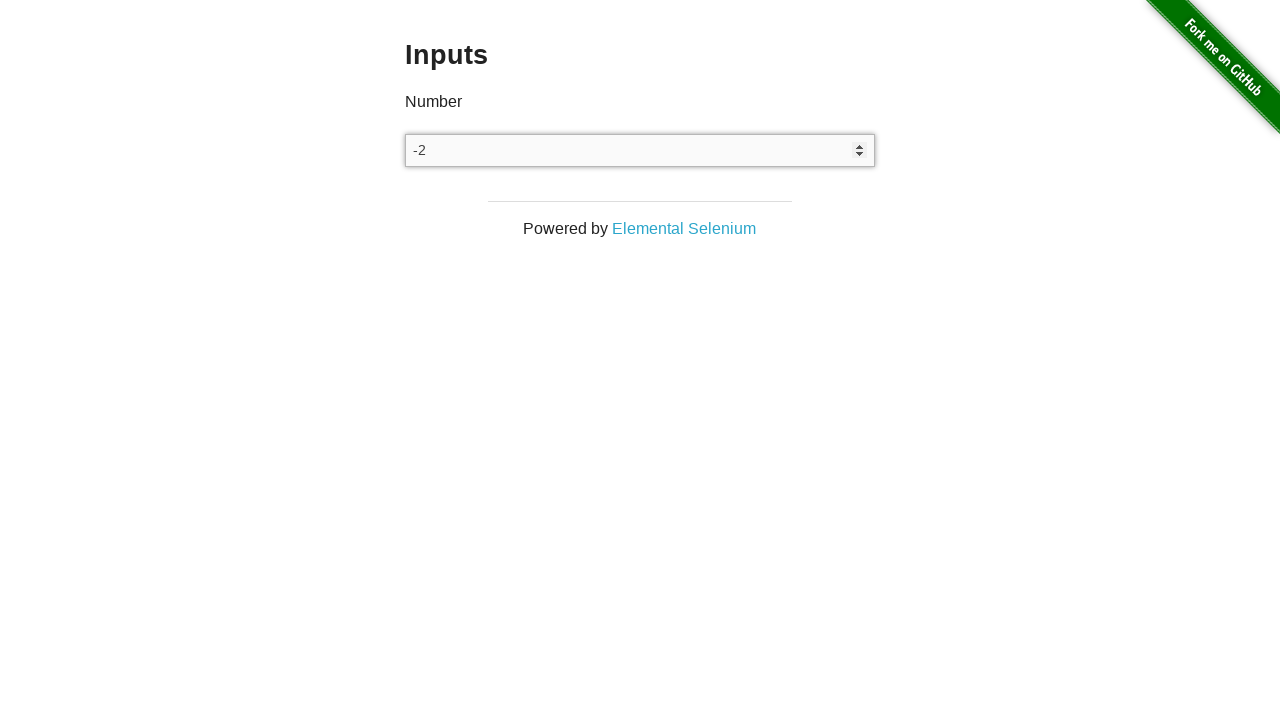

Verified input field value is -2 after two ArrowDown key presses
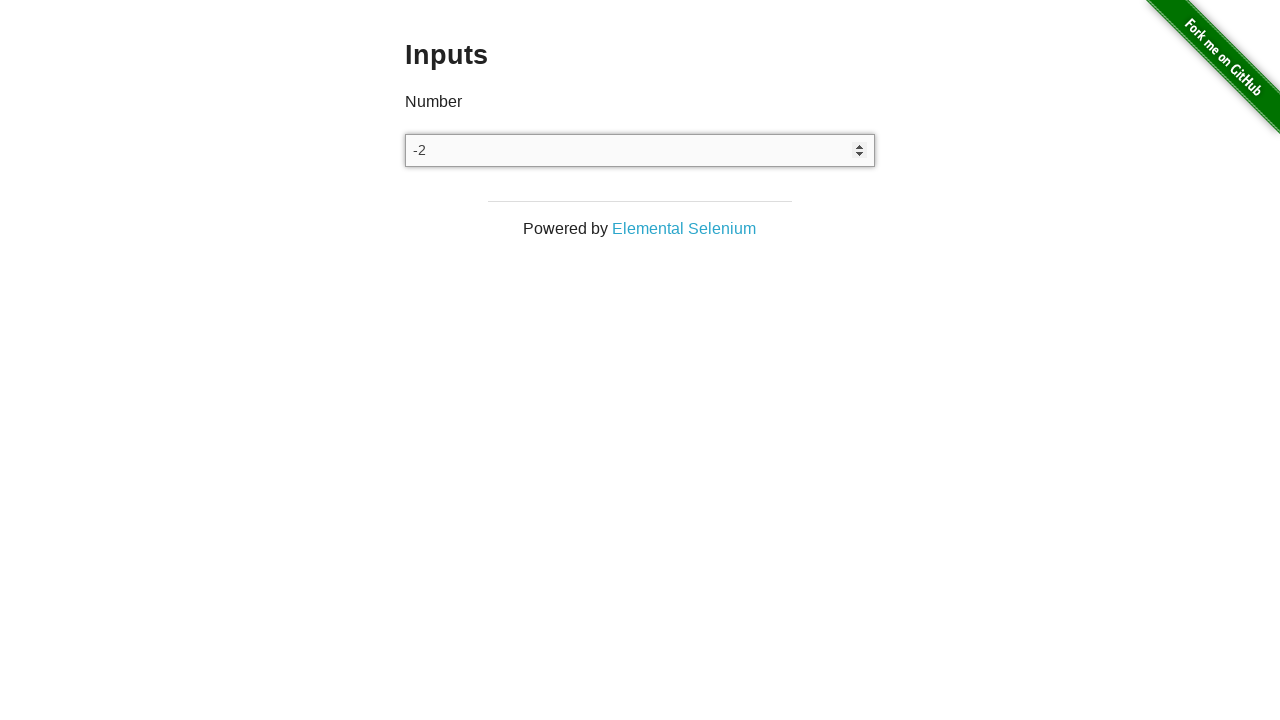

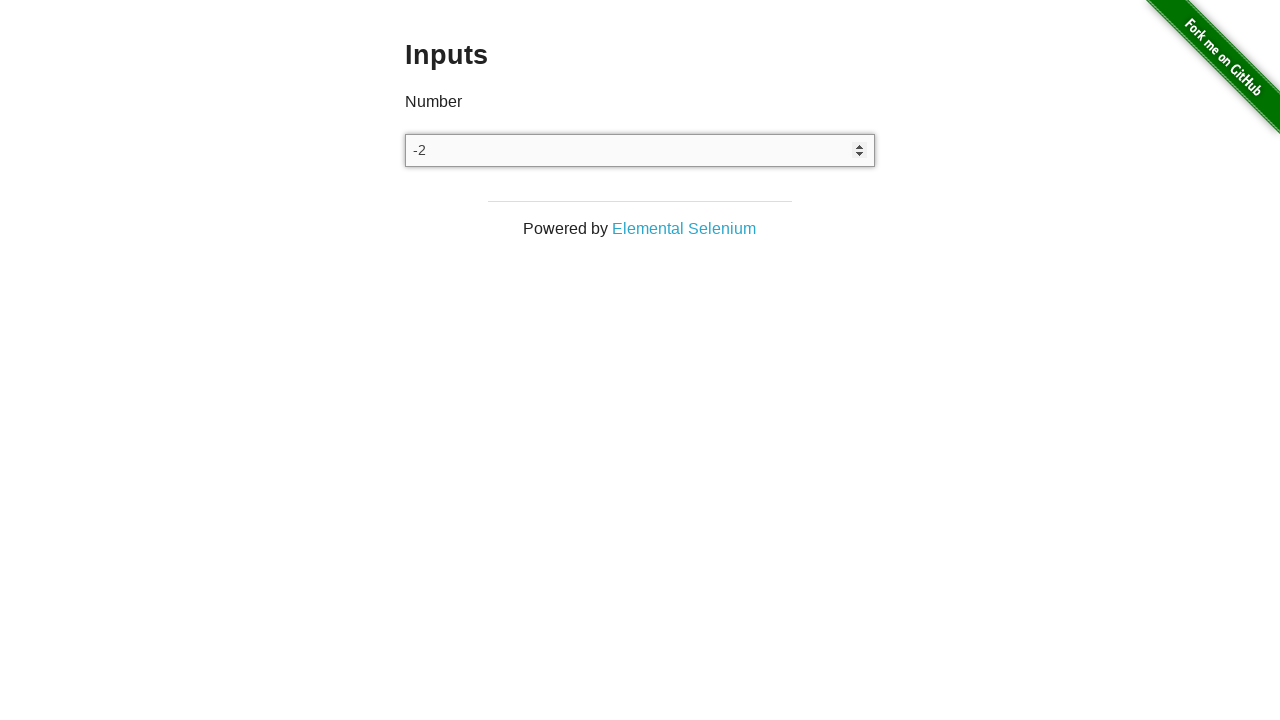